Tests typing functionality by entering a search term character-by-character into the search box with pauses between each keystroke, simulating human-like typing behavior.

Starting URL: https://naveenautomationlabs.com/opencart/index.php?route=account/register

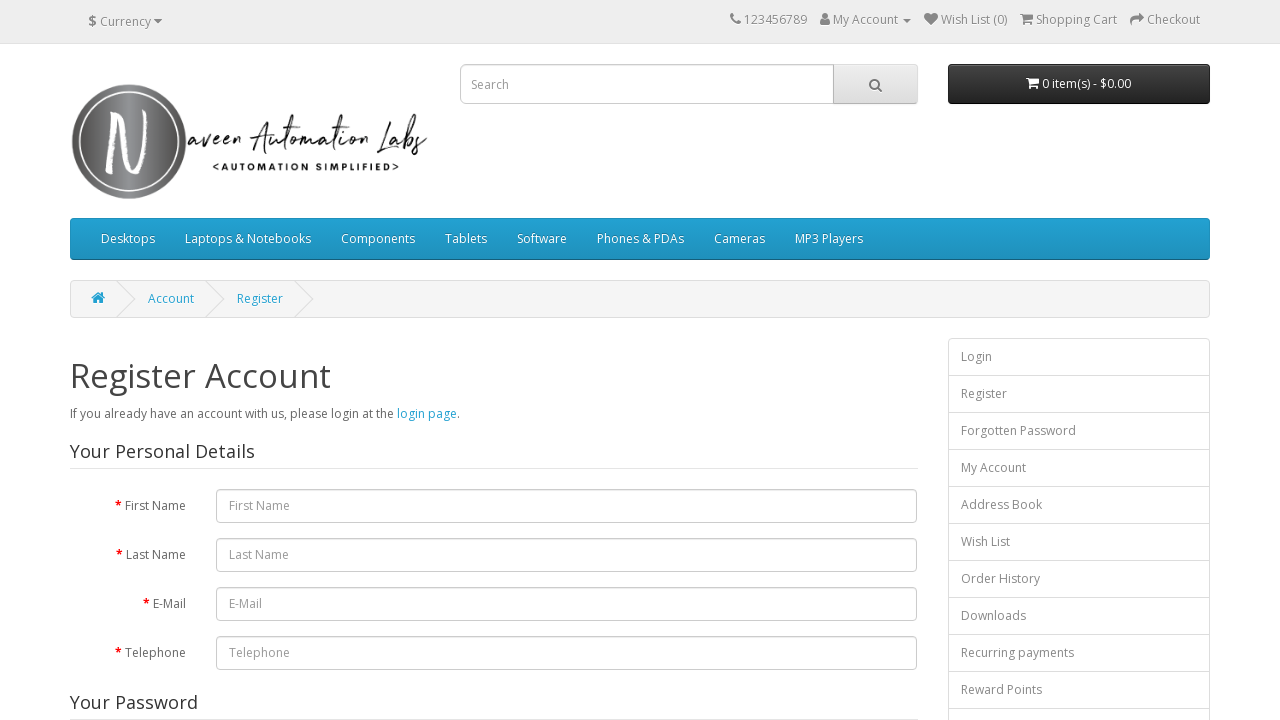

Located the search box element
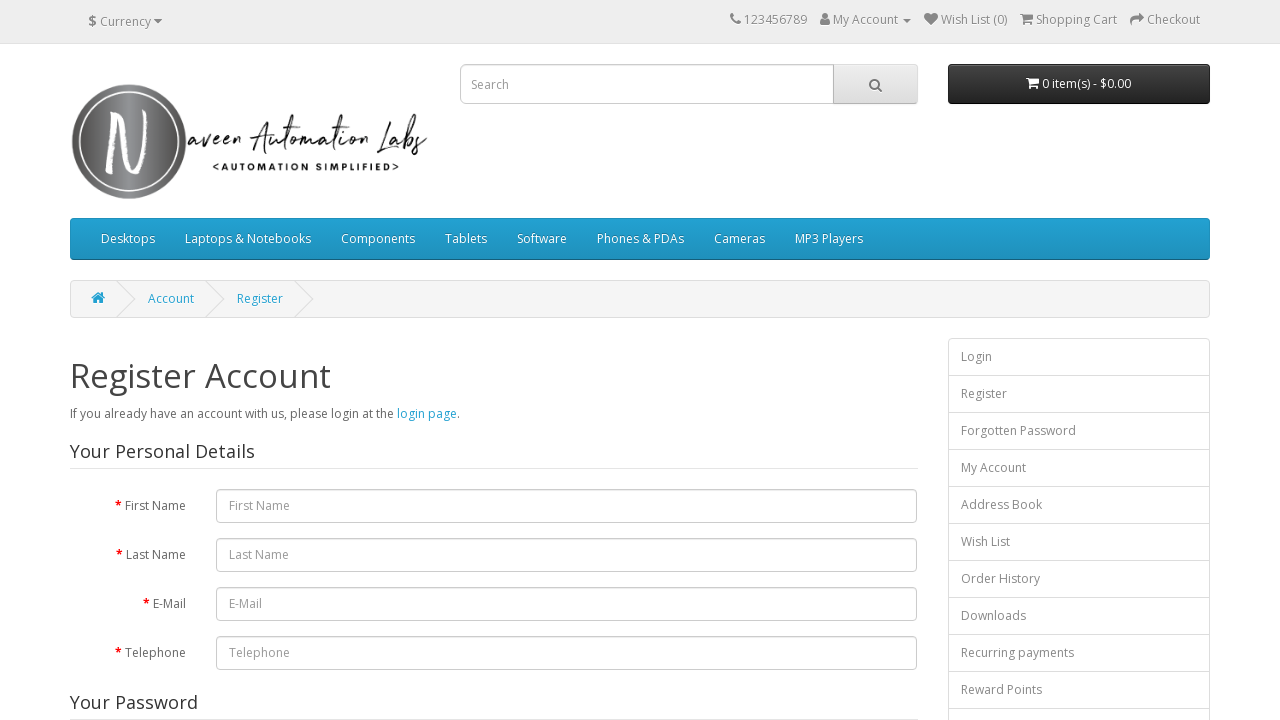

Typed character 'm' into search box with 500ms pause
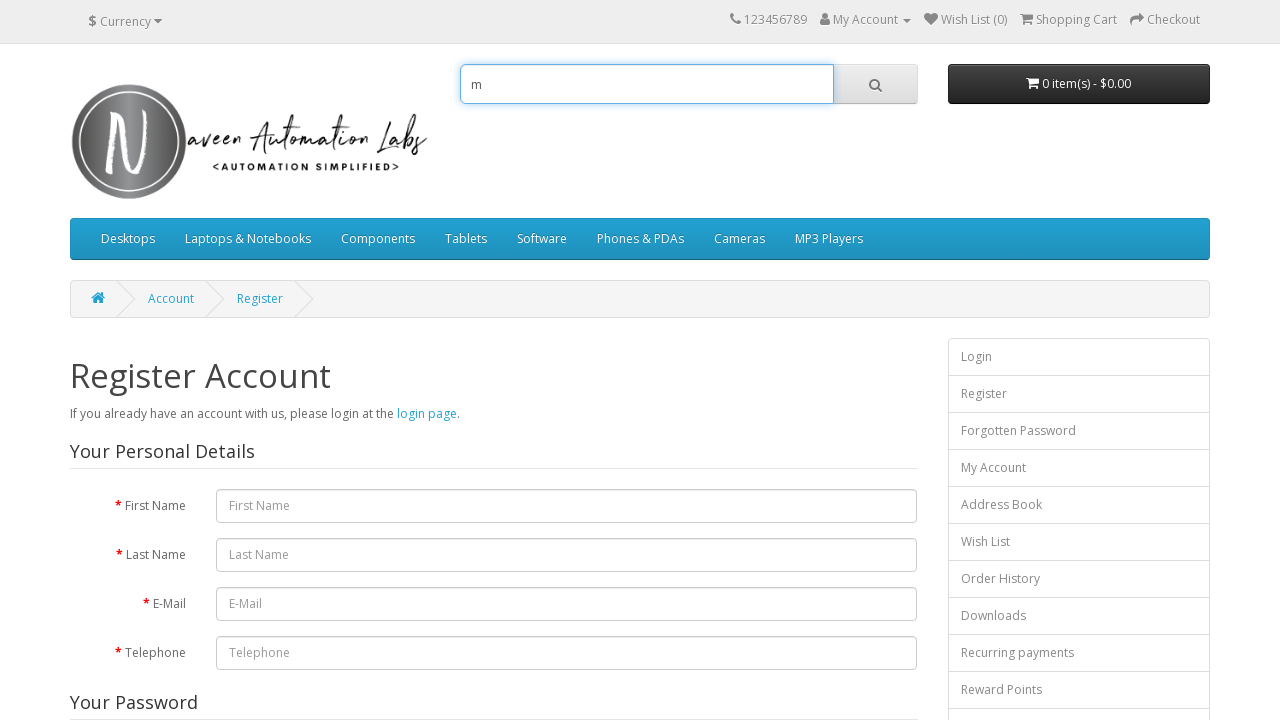

Typed character 'a' into search box with 500ms pause
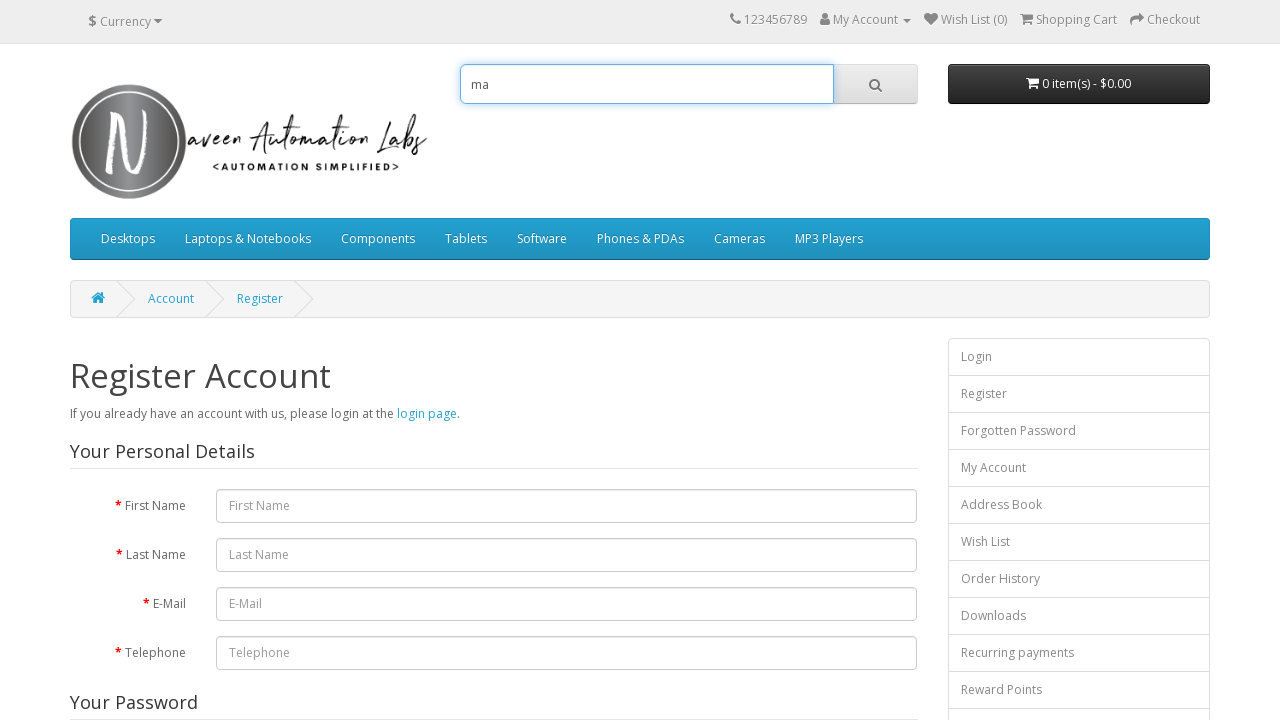

Typed character 'c' into search box with 500ms pause
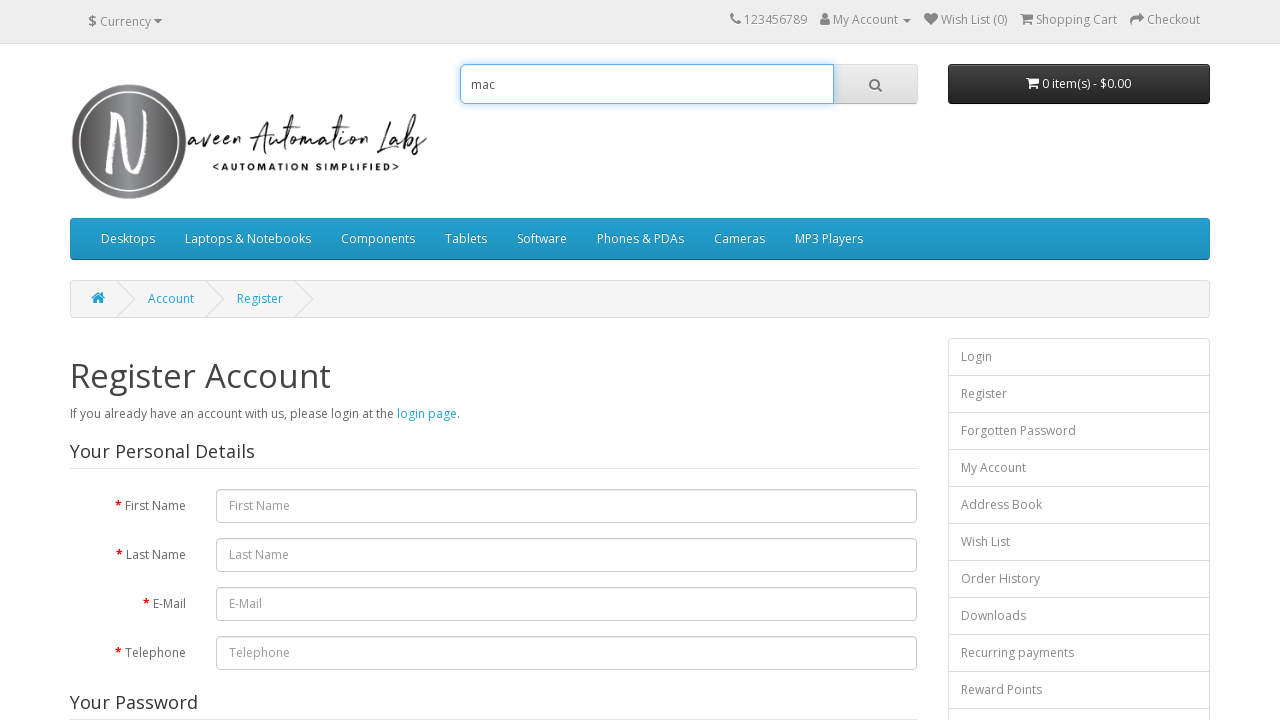

Typed character 'b' into search box with 500ms pause
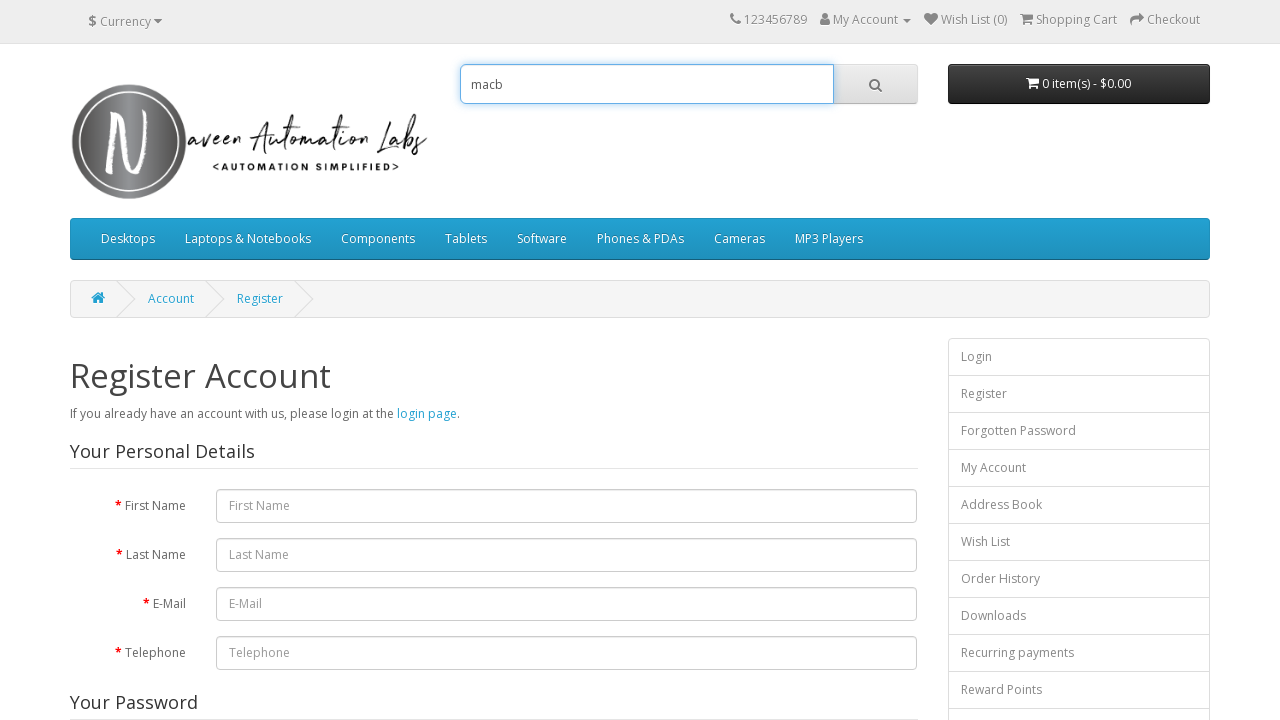

Typed character 'o' into search box with 500ms pause
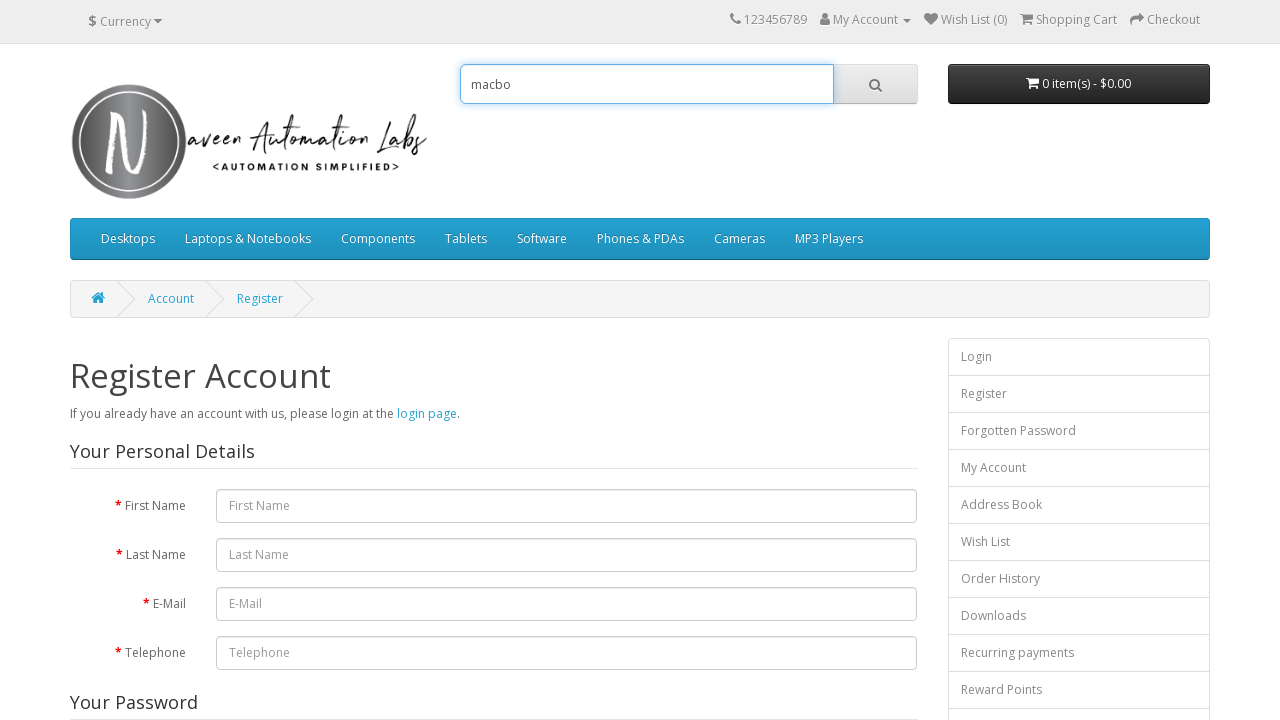

Typed character 'o' into search box with 500ms pause
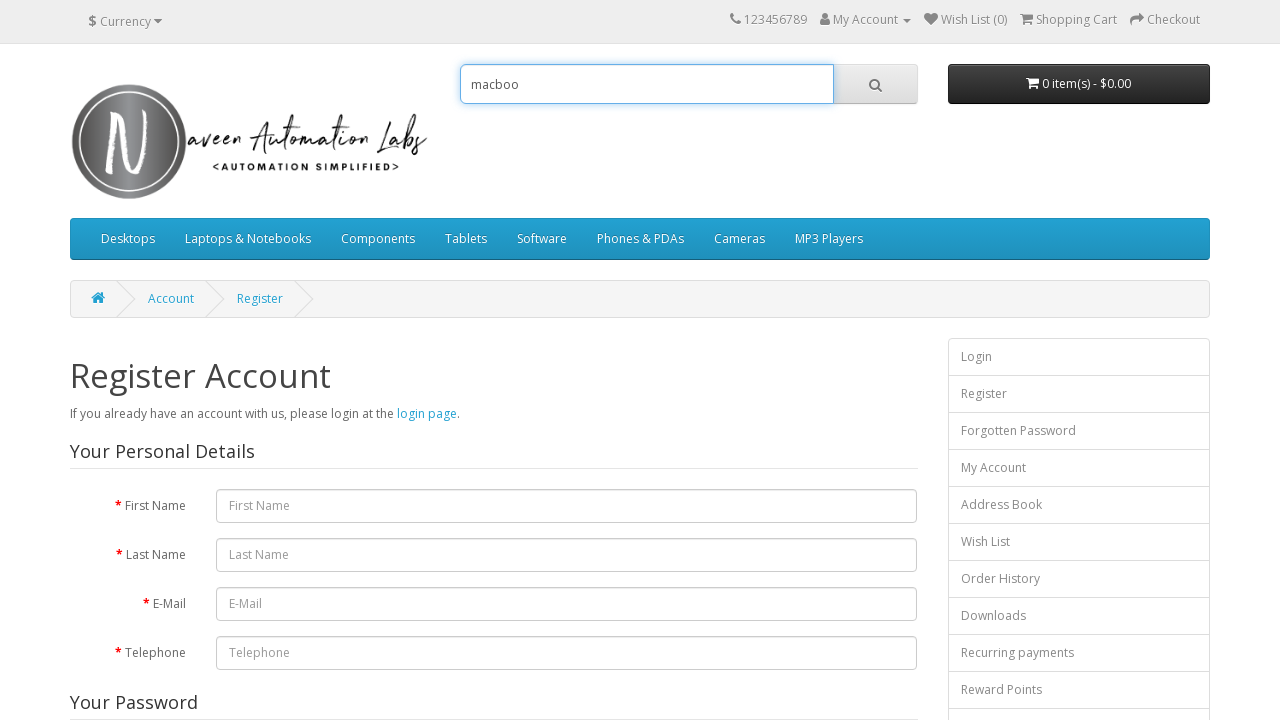

Typed character 'k' into search box with 500ms pause
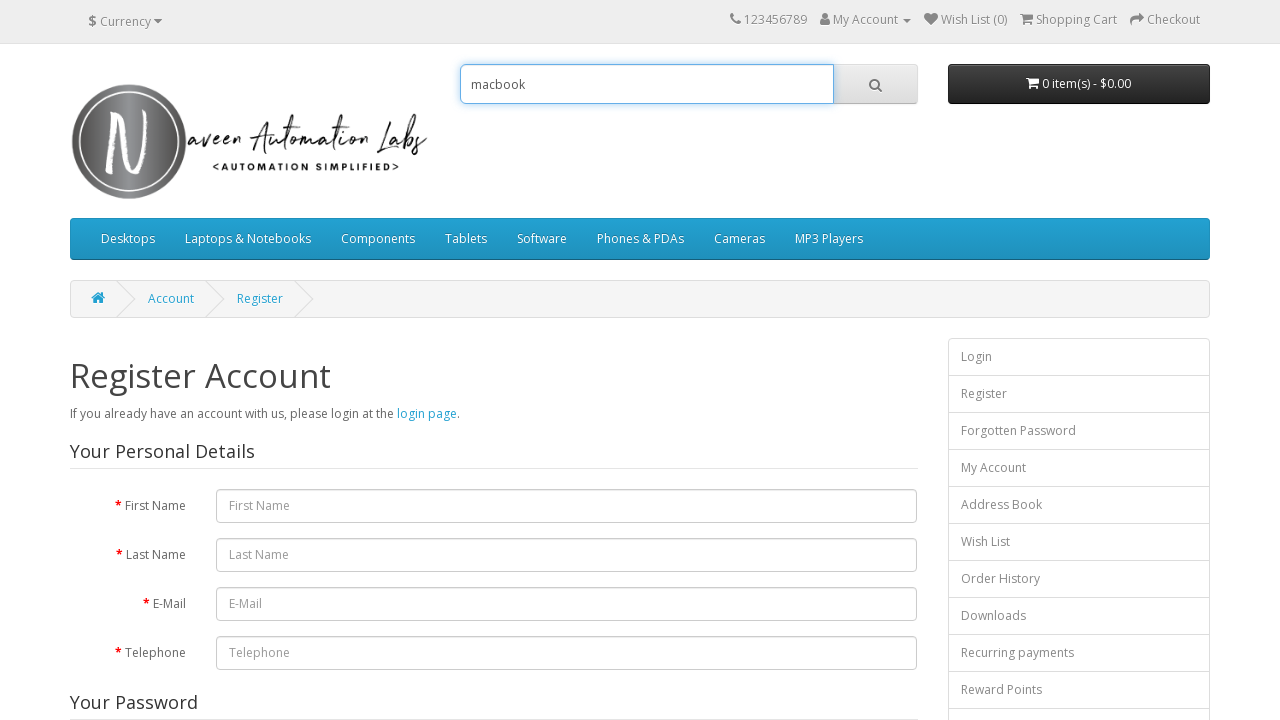

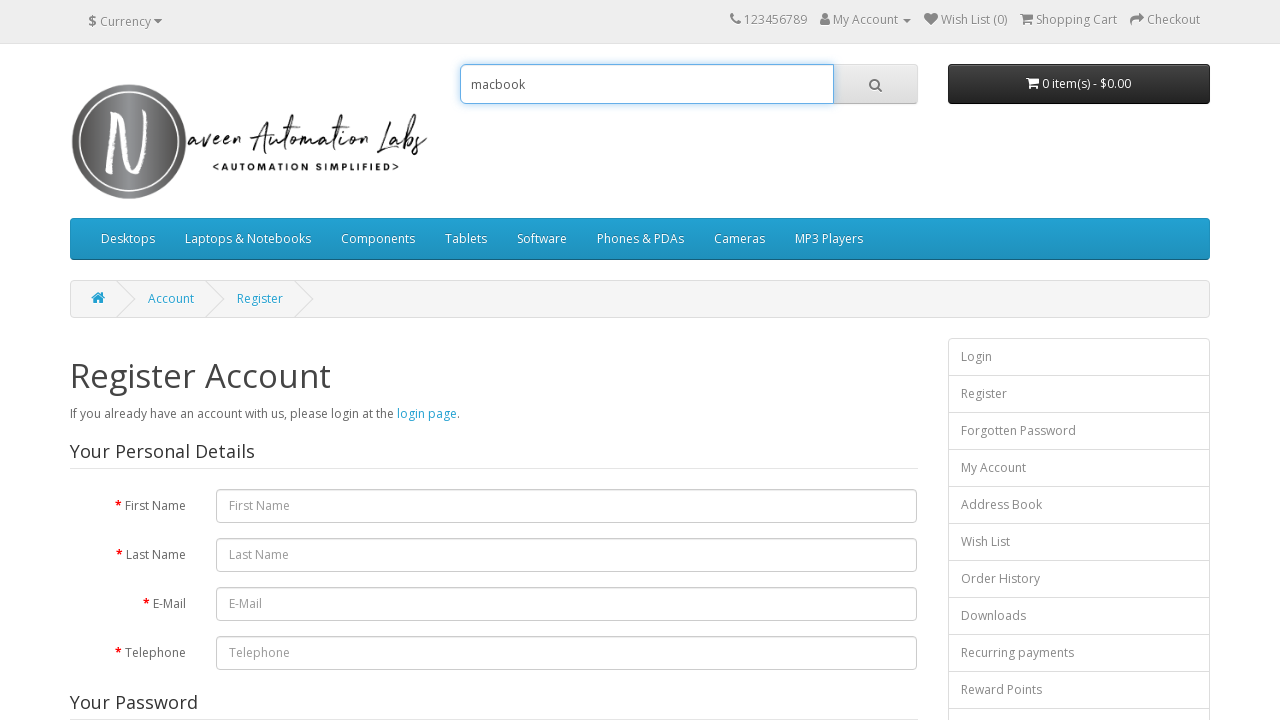